Tests various link interactions including navigation, finding link URLs without clicking, checking for broken links, and counting total links on the page

Starting URL: https://www.leafground.com/link.xhtml

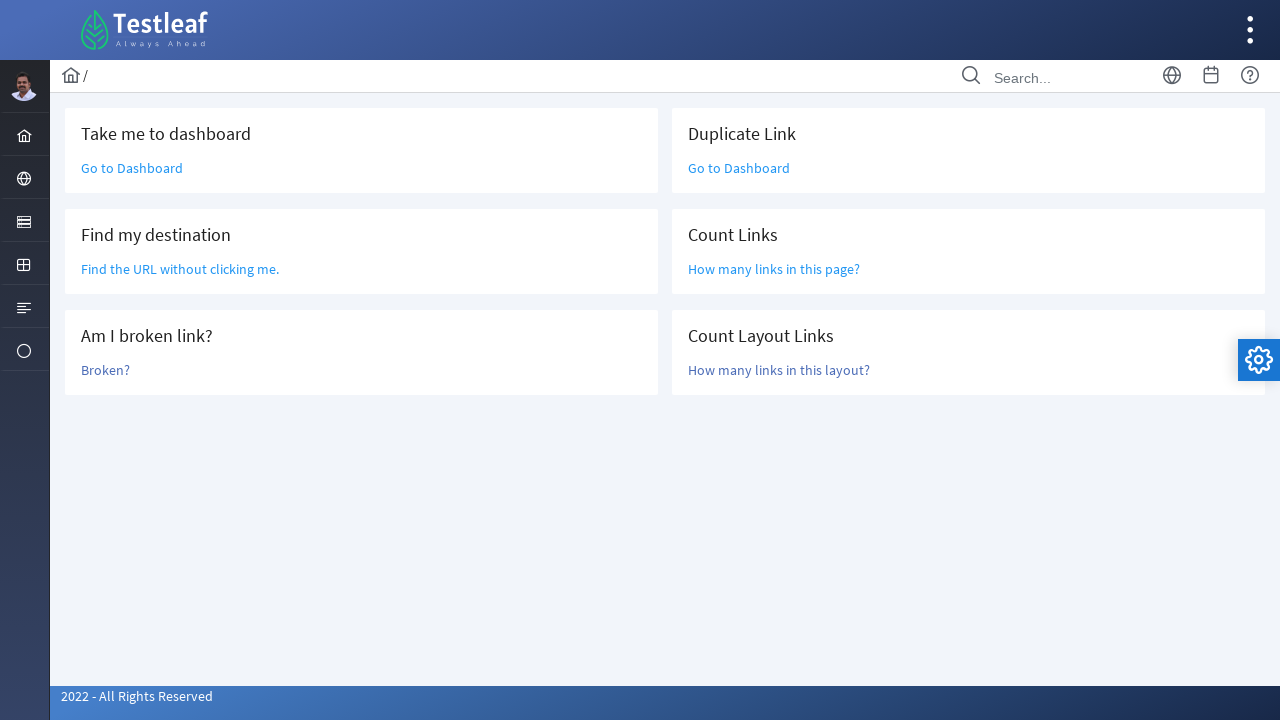

Clicked 'Go to Dashboard' link at (132, 168) on text=Go to Dashboard
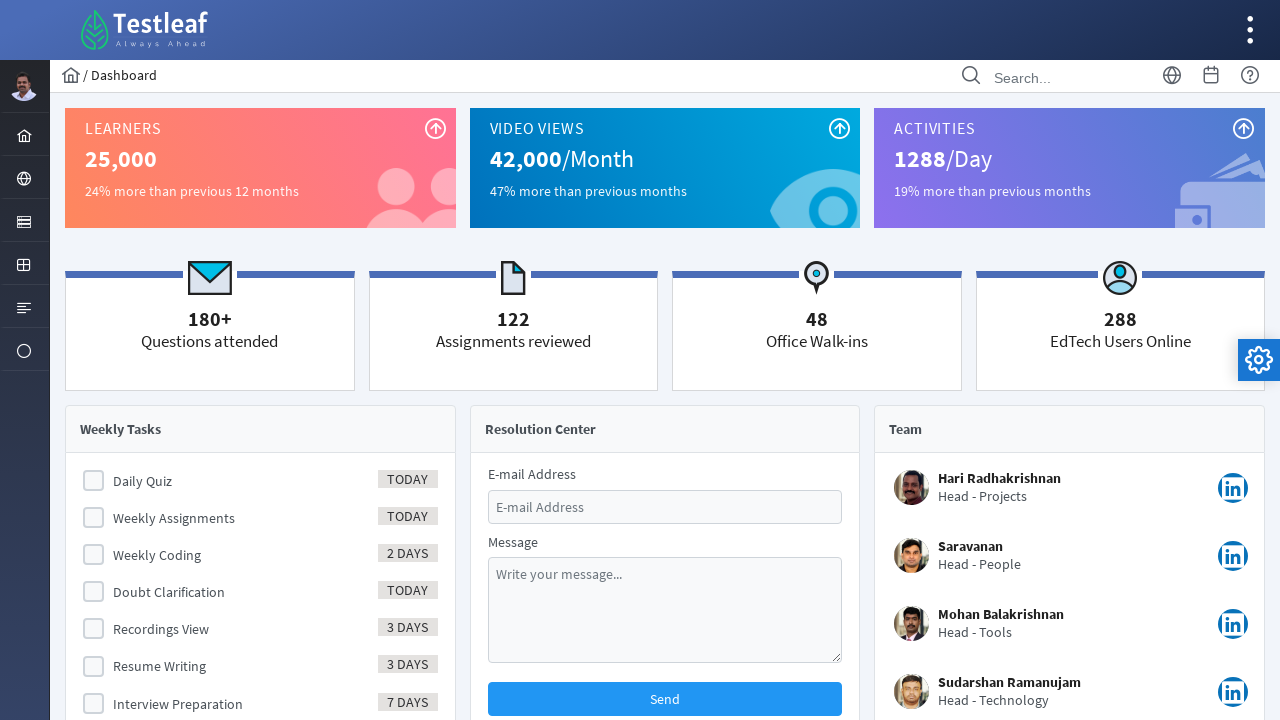

Navigated back from Dashboard
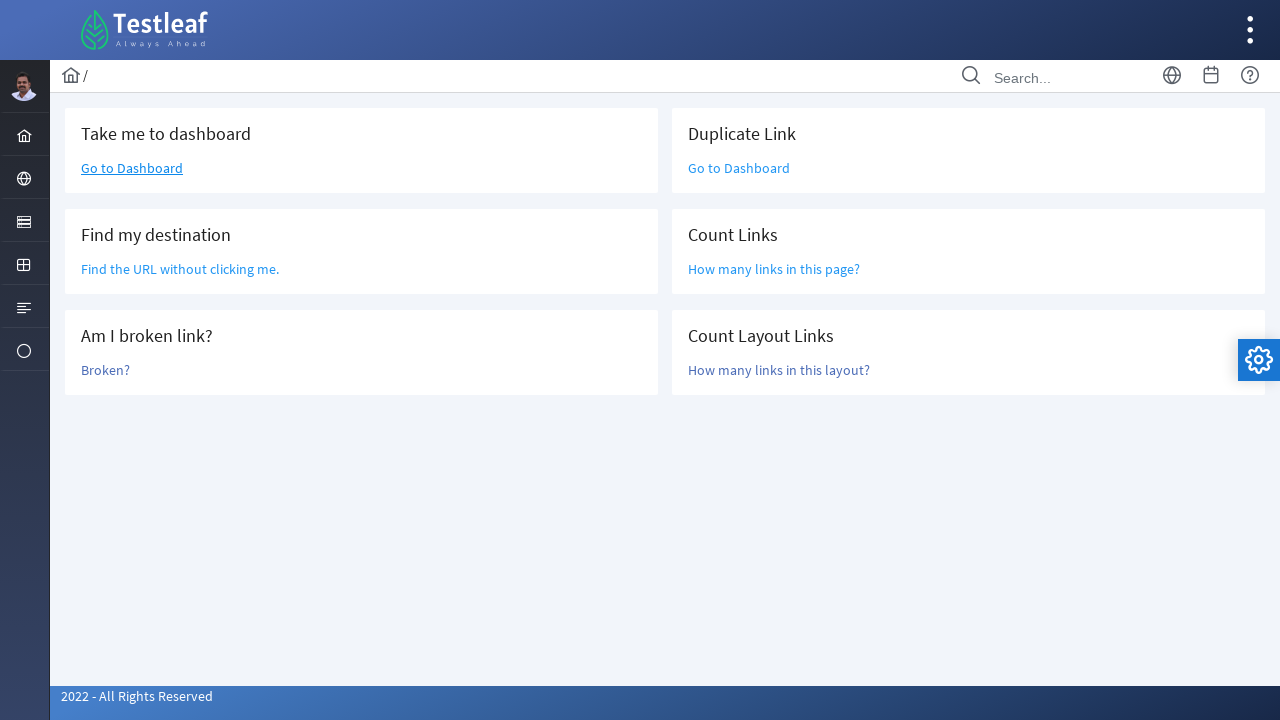

Located 'Find the URL without clicking me' link
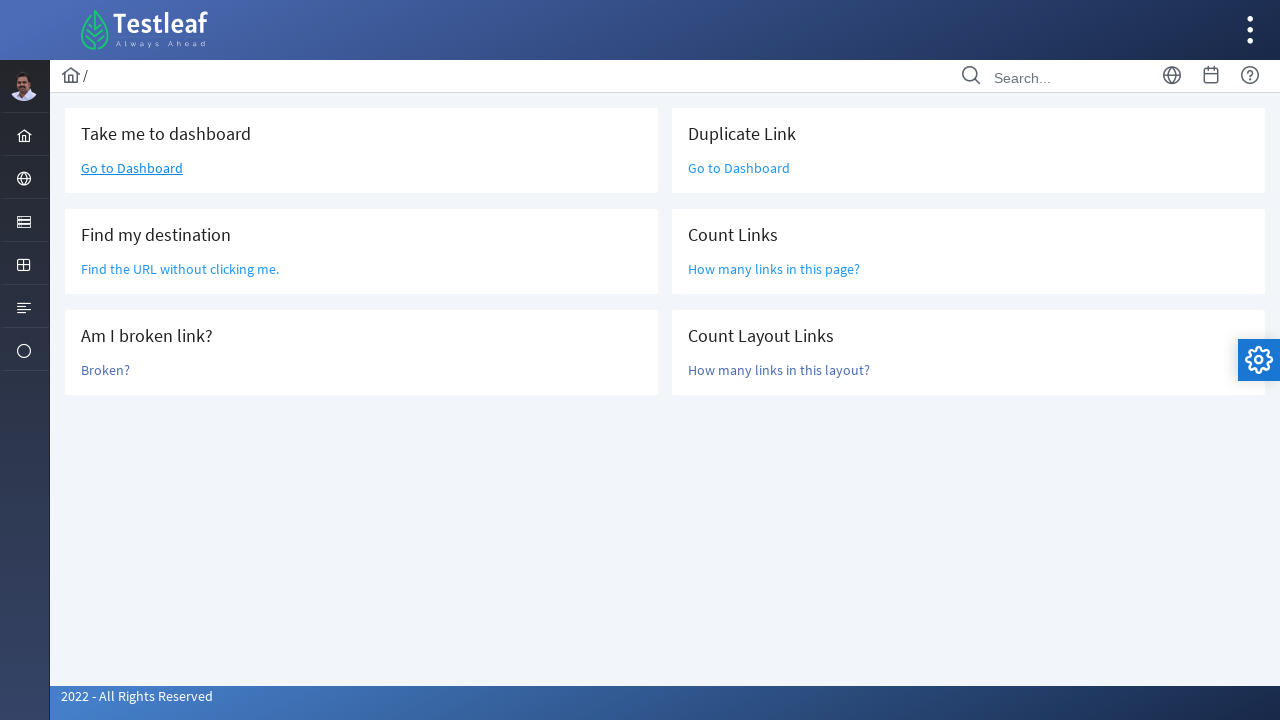

Retrieved href attribute: /grid.xhtml
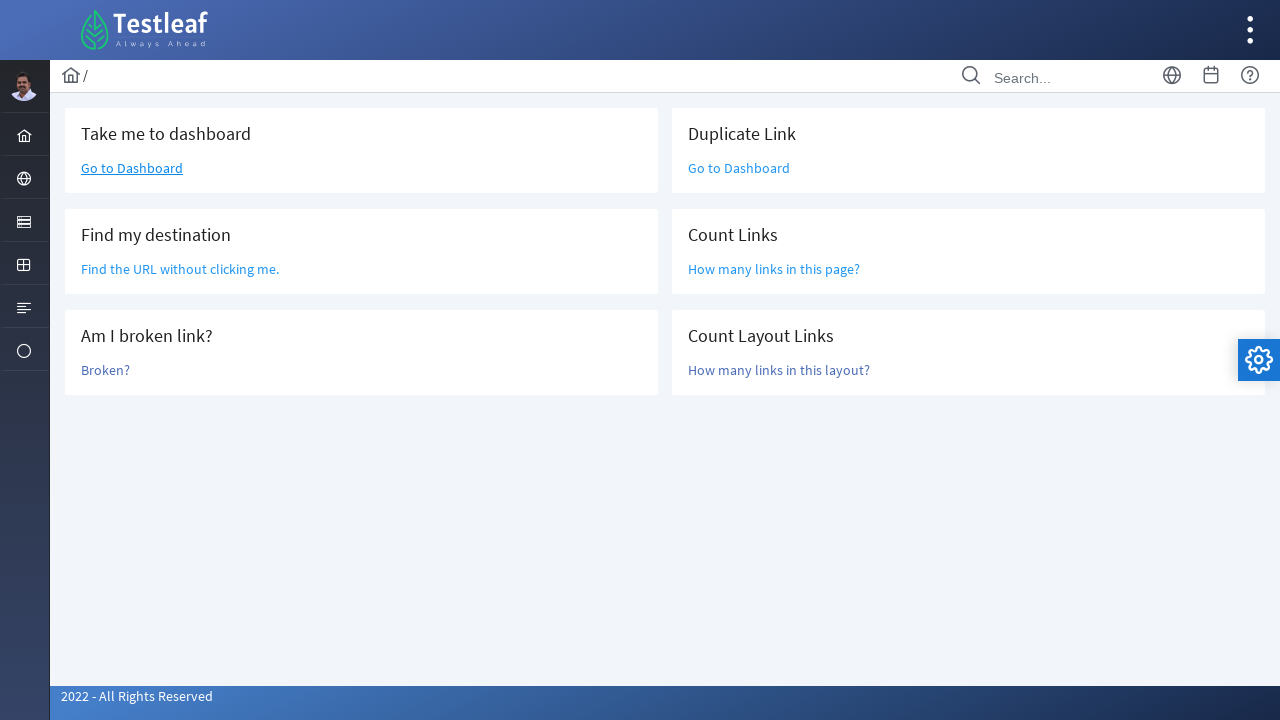

Clicked 'Broken?' link at (106, 370) on text=Broken?
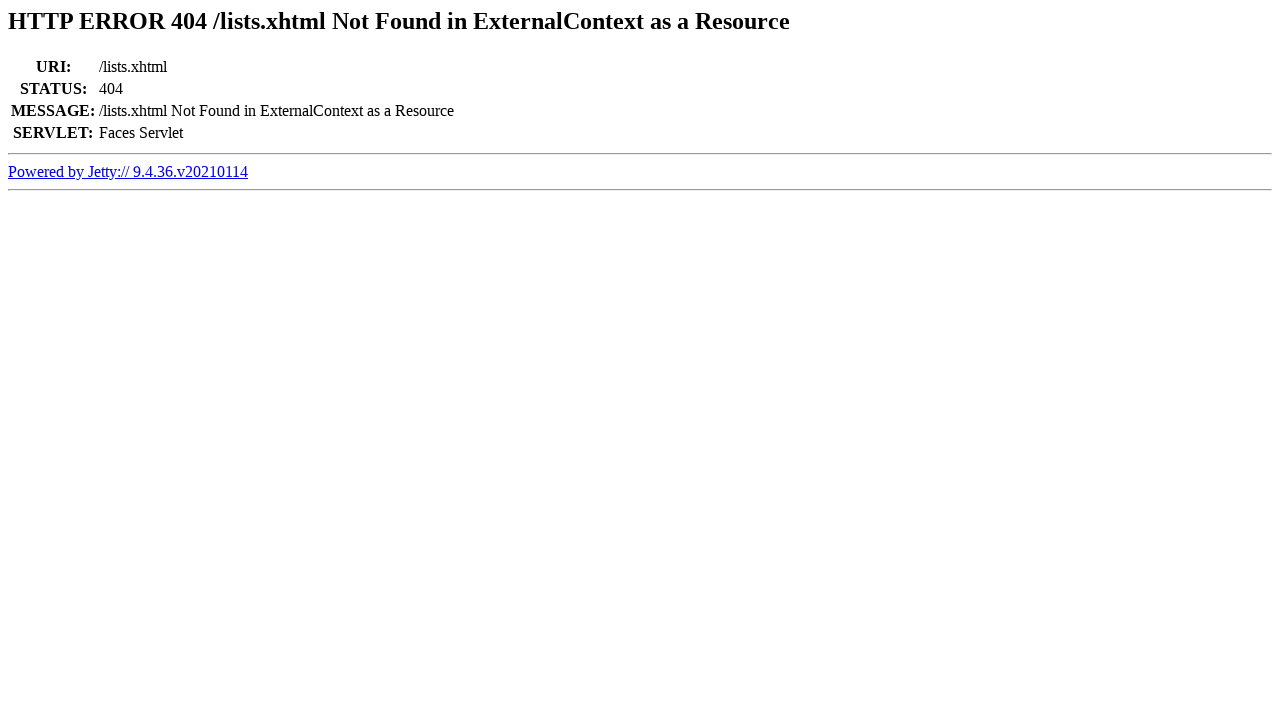

Retrieved page title: Error 404 /lists.xhtml Not Found in ExternalContext as a Resource
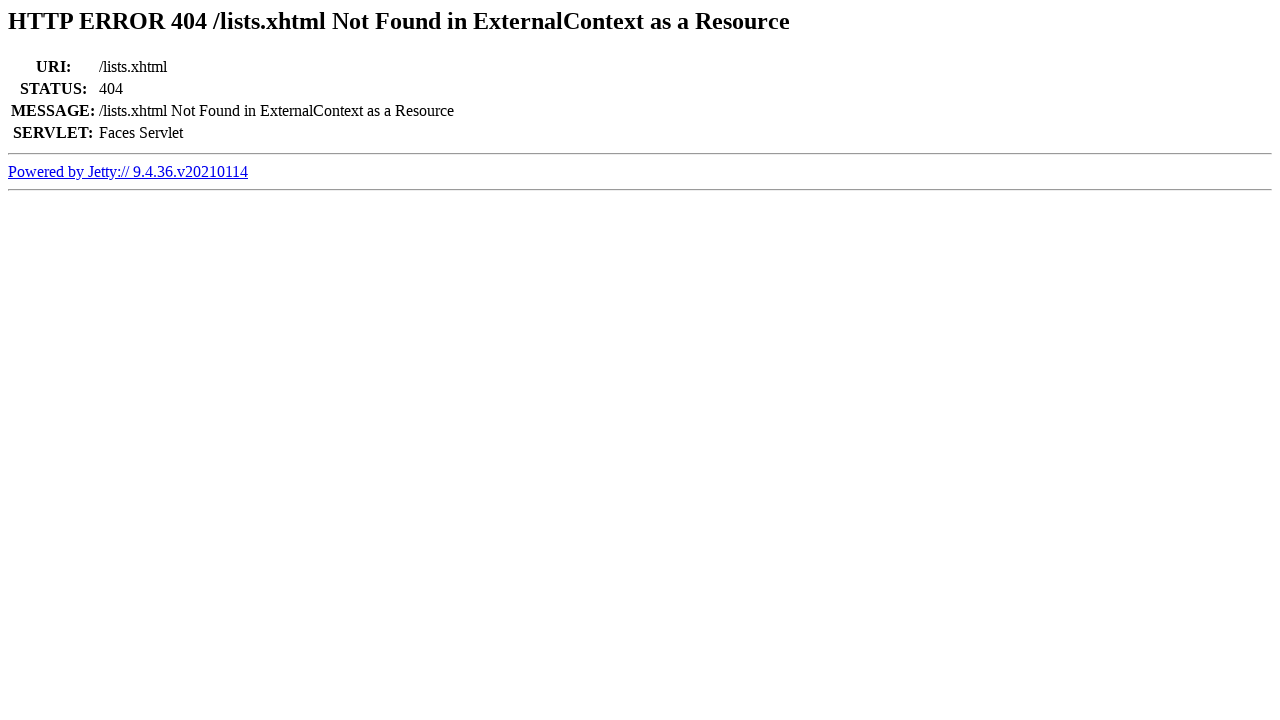

Confirmed page shows Error 404
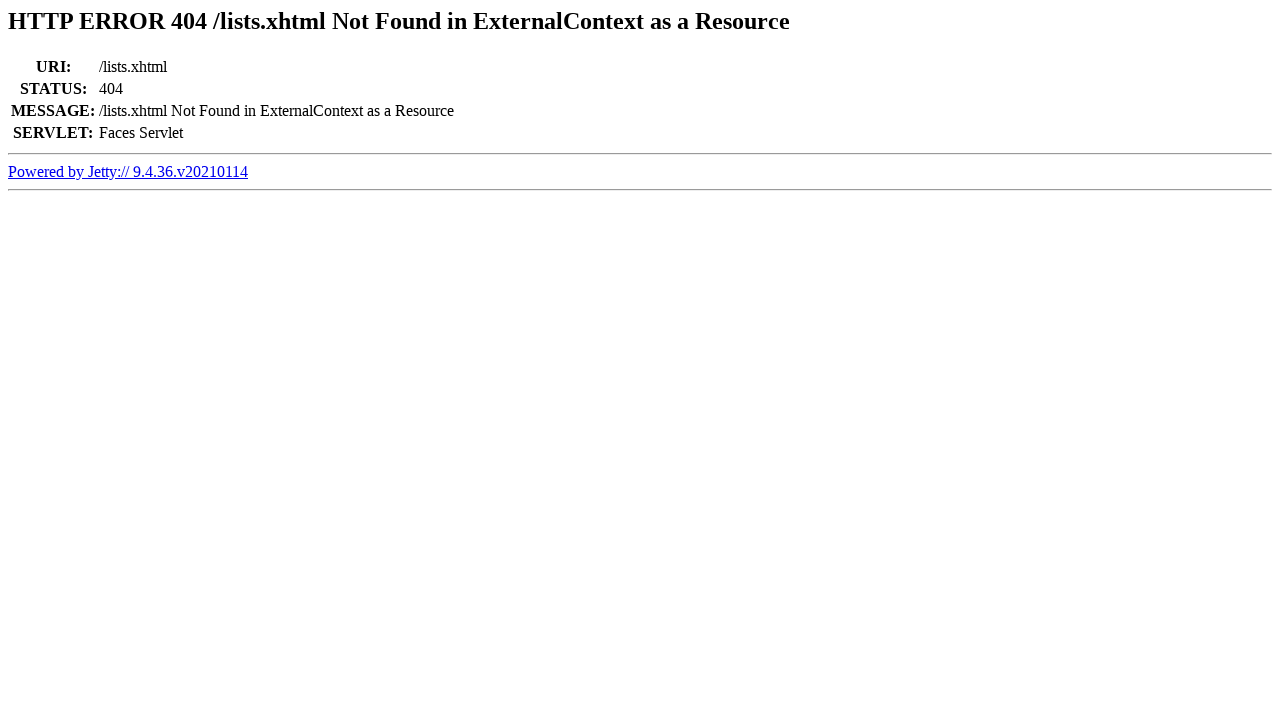

Navigated back from broken link page
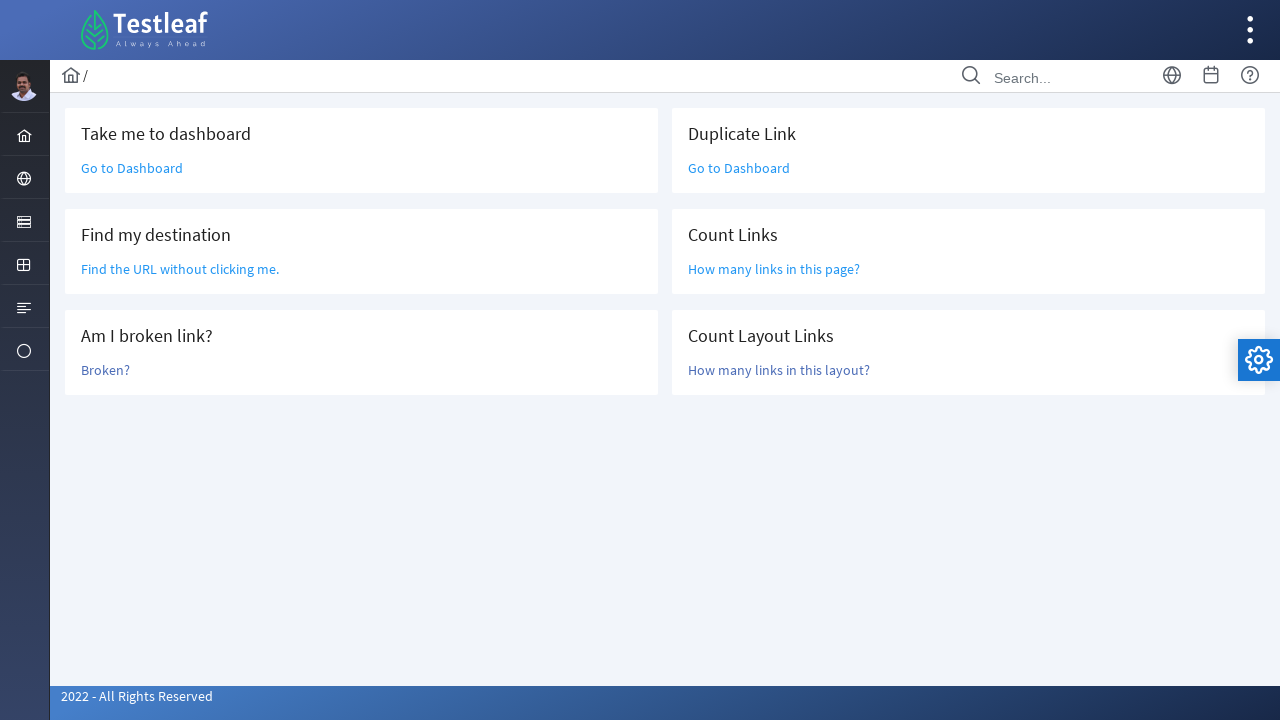

Located all links on the page
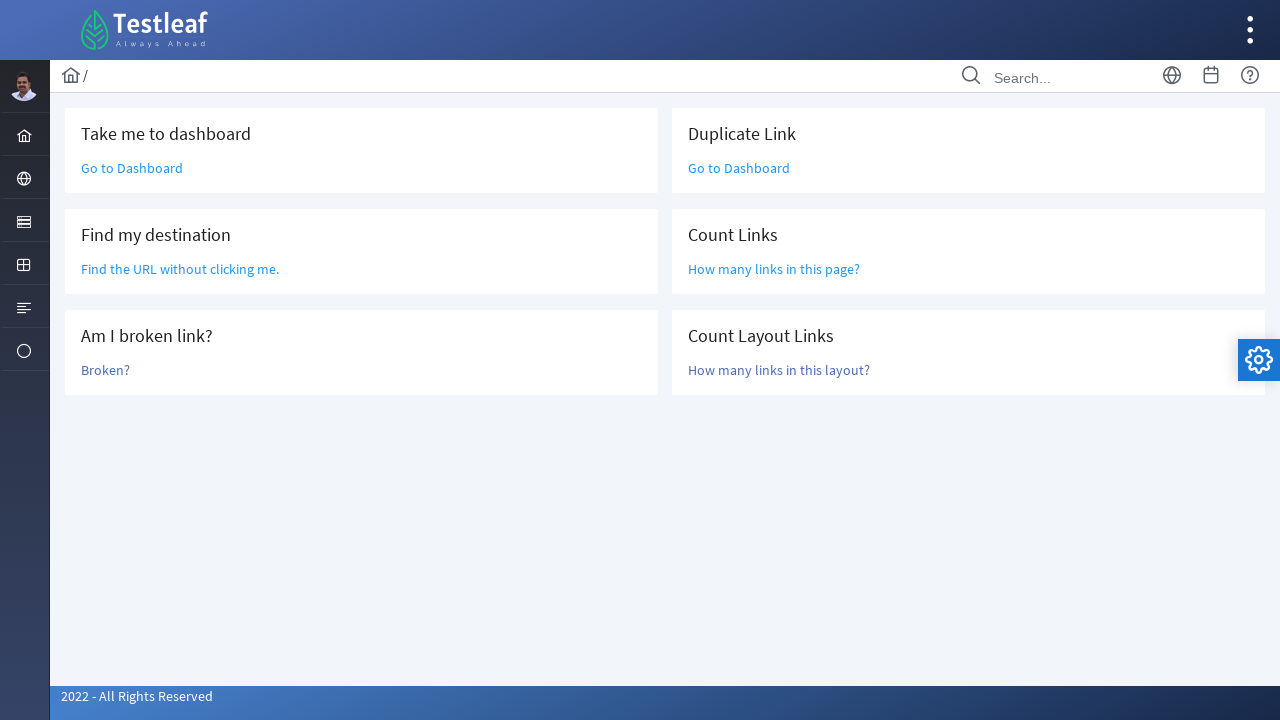

Counted total links on page: 47
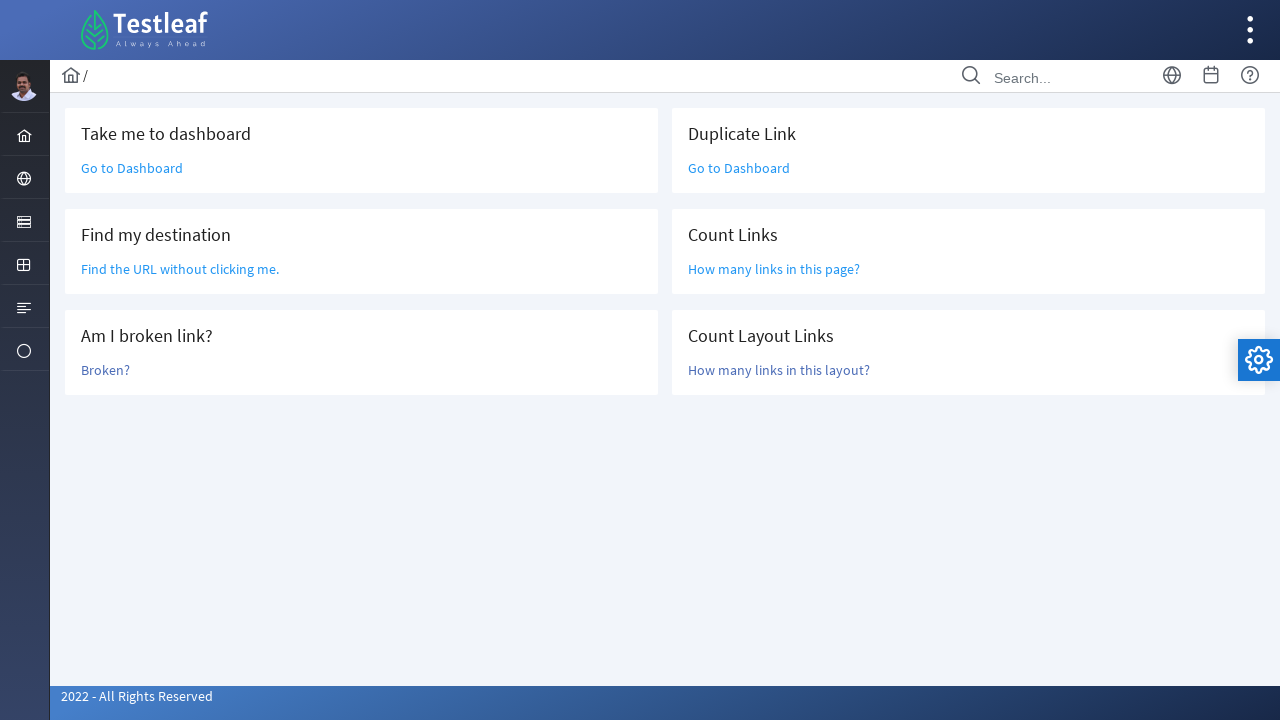

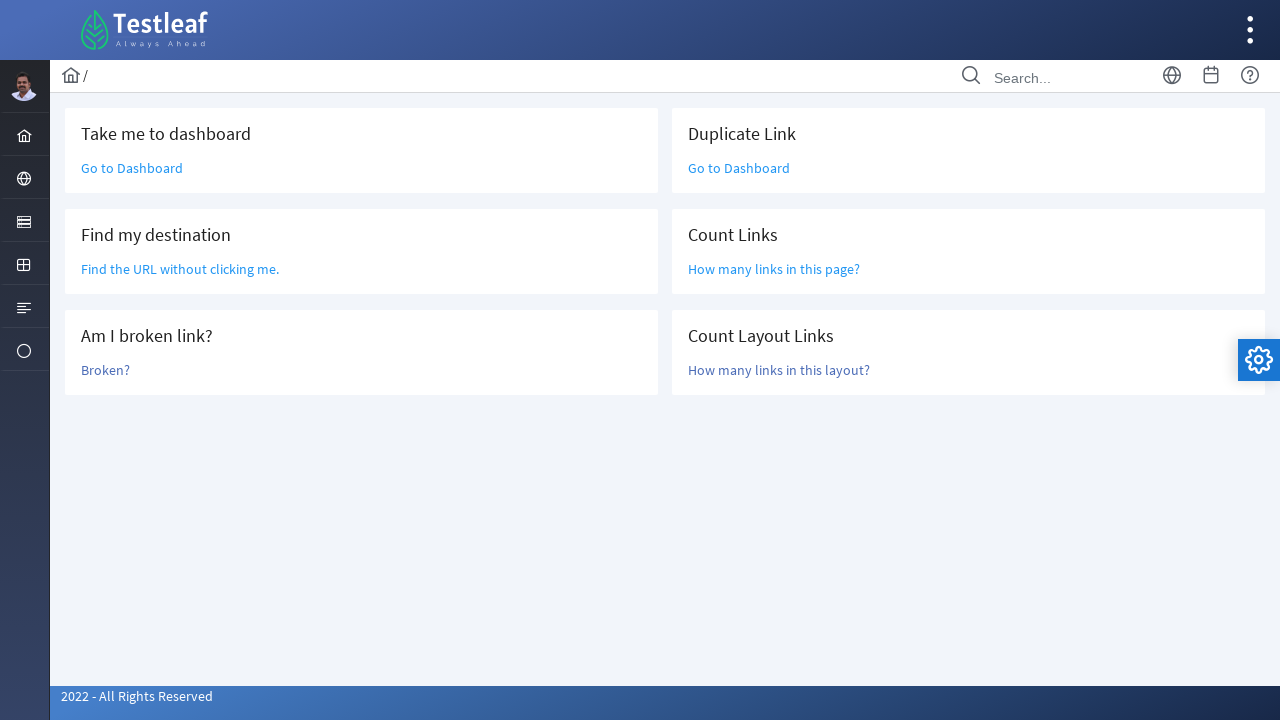